Tests XPath with OR condition by locating a First Name input field using either of two conditions and filling it with a name.

Starting URL: https://www.tutorialspoint.com/selenium/practice/selenium_automation_practice.php

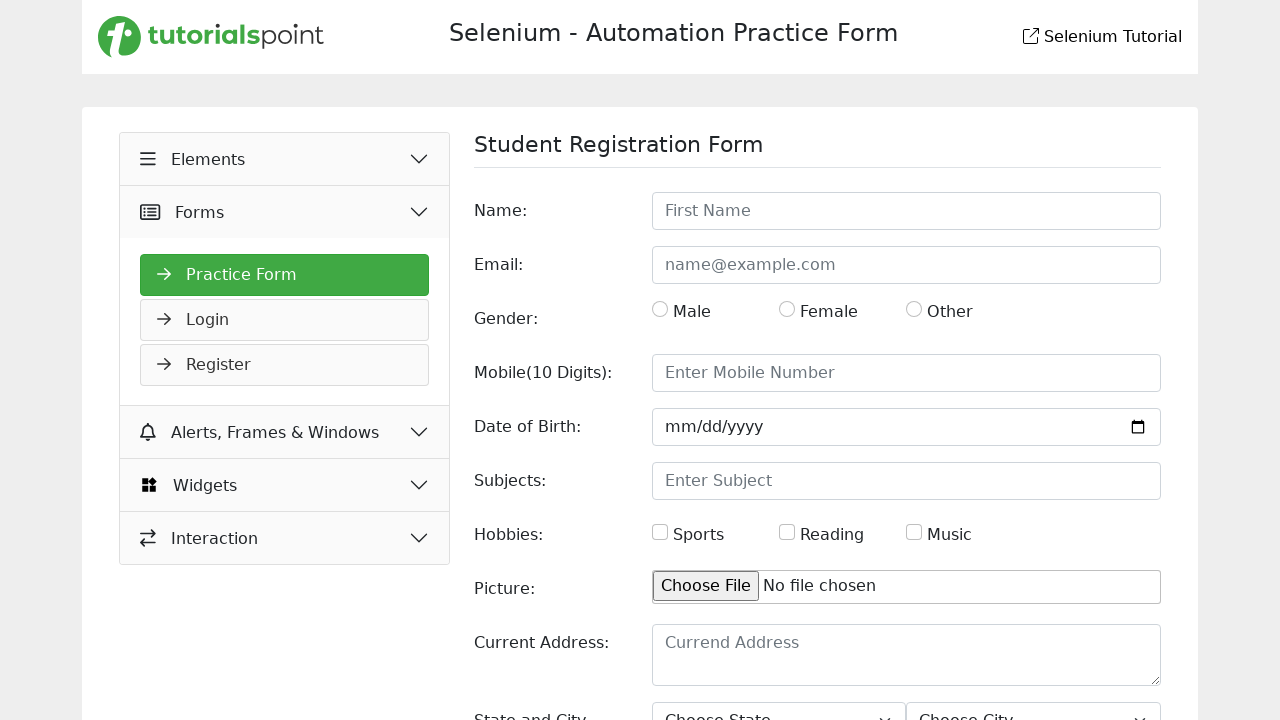

Navigated to Selenium practice page
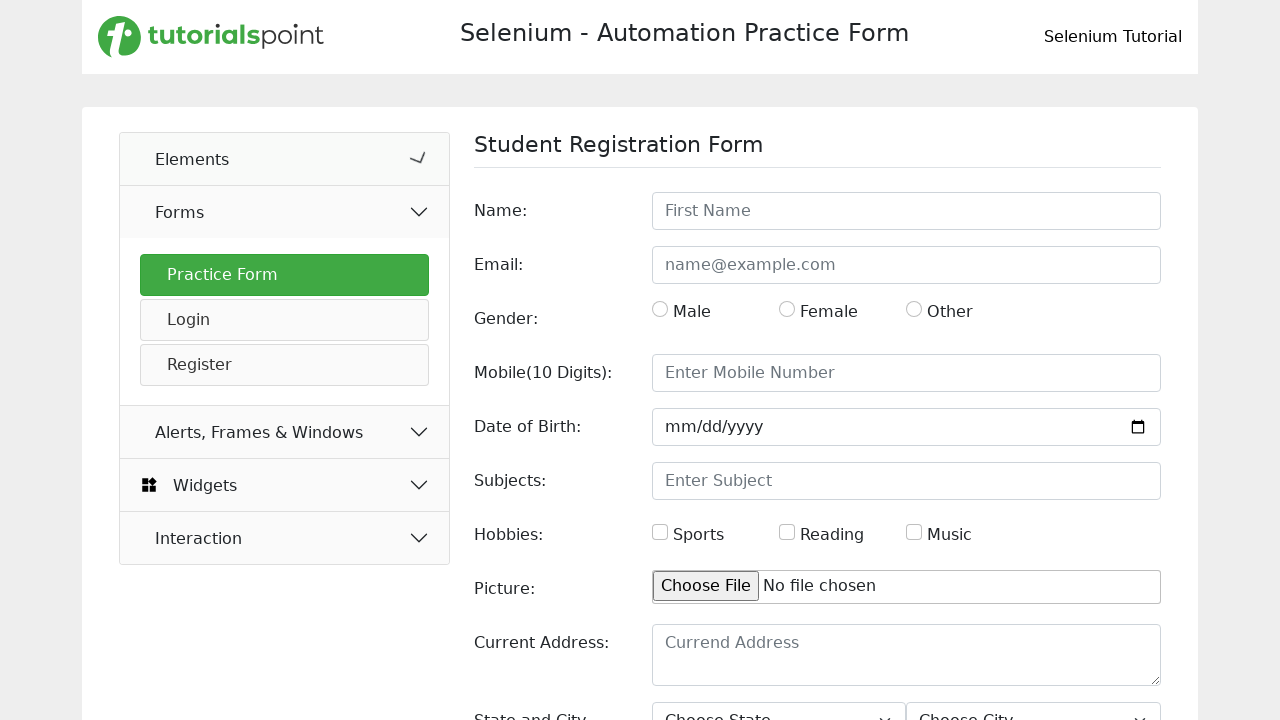

Located First Name input field using XPath OR condition and filled it with 'Robert' on xpath=//*[contains(@id,'name') or @placeholder='First Name']
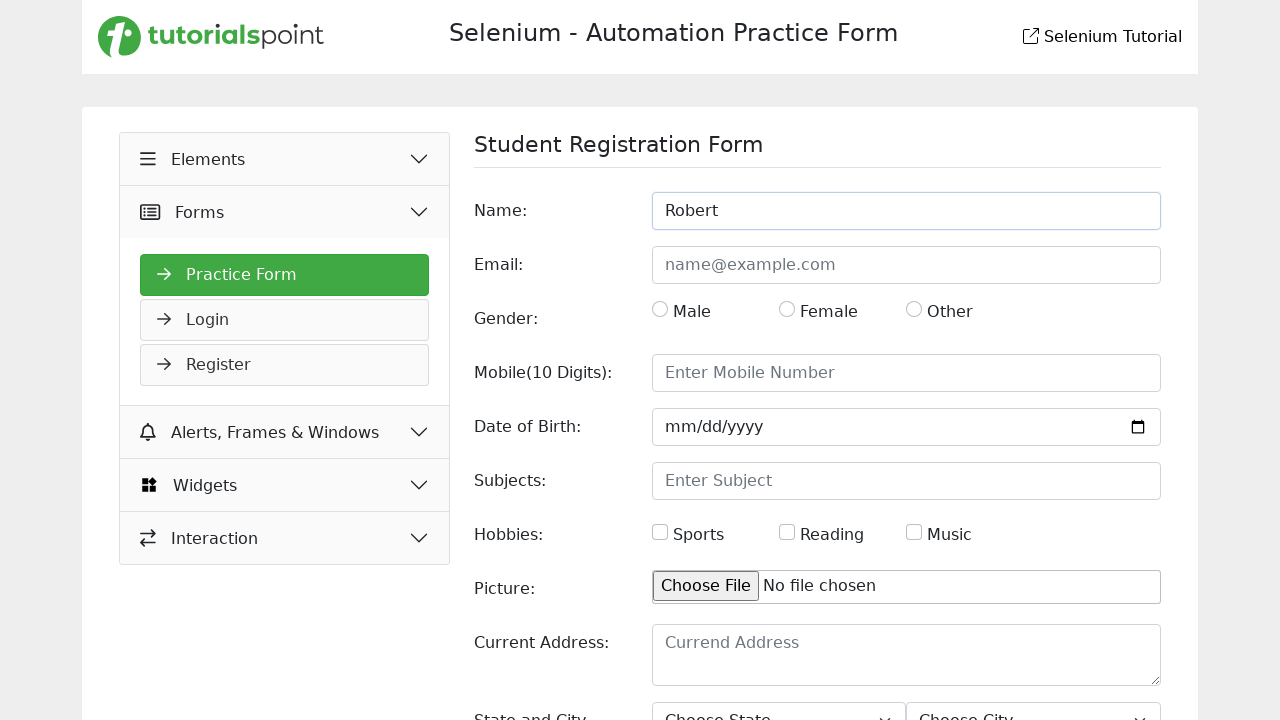

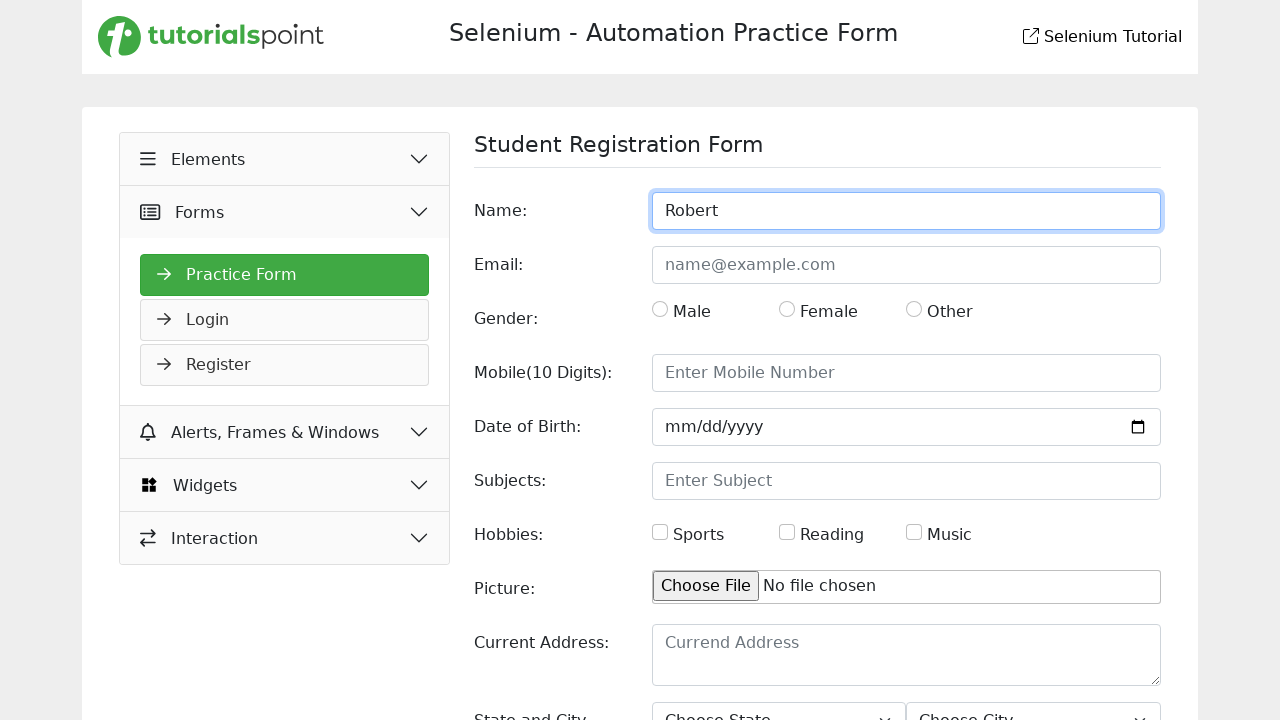